Clicks the "Jobba här" (Work here) button and verifies it opens a new tab with the expected title

Starting URL: https://www.cag.se/om-oss/vara-bolag/cag-contactor/

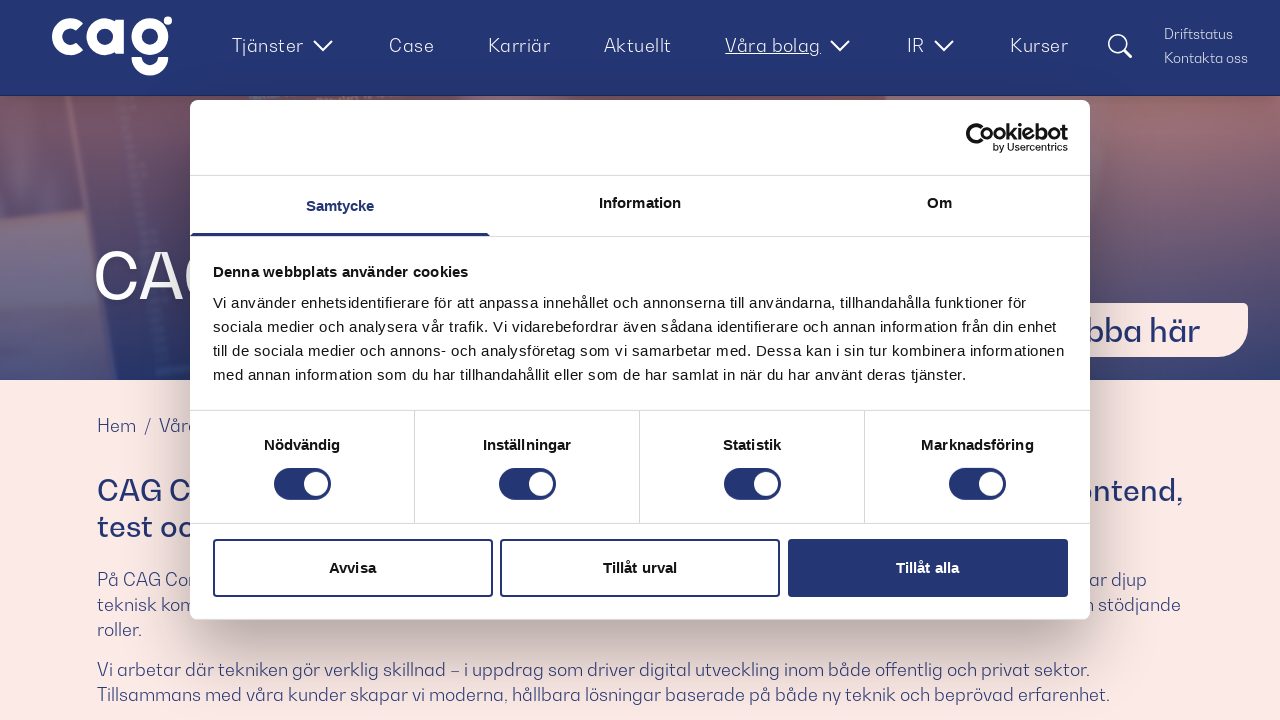

Located the 'Jobba här' button
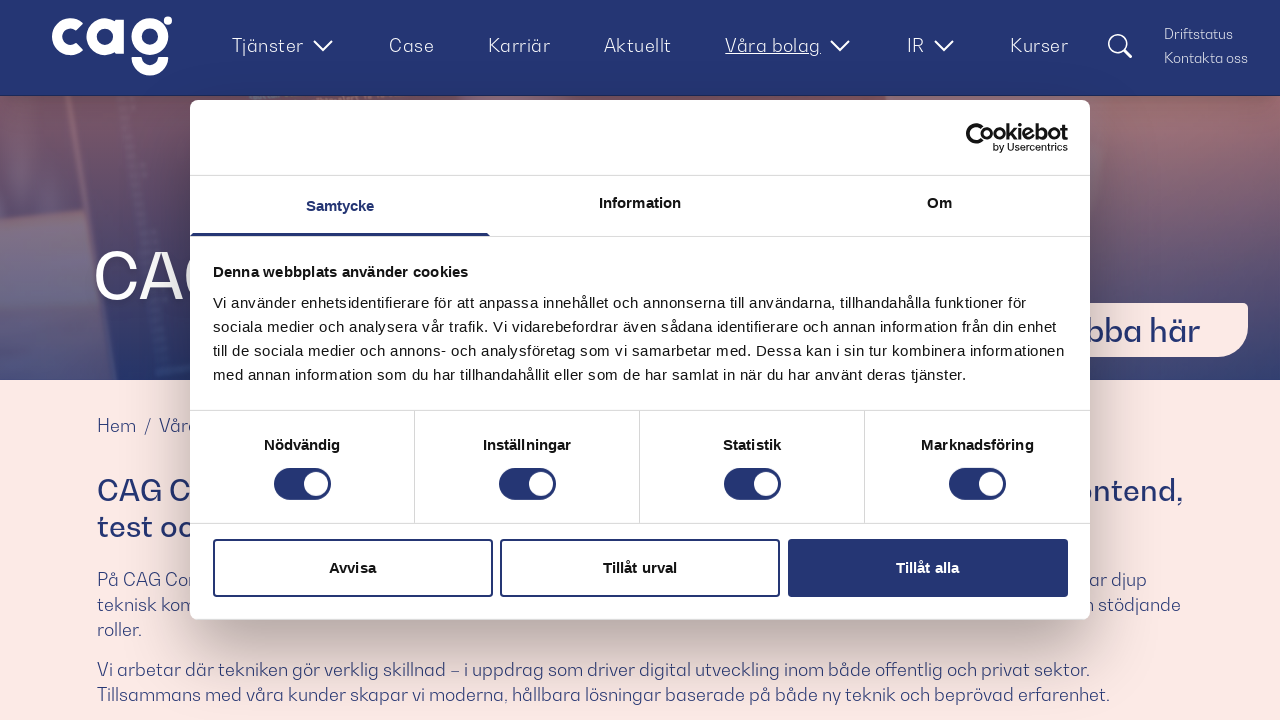

Focused on the 'Jobba här' button on internal:text="Jobba h\u00e4r"i
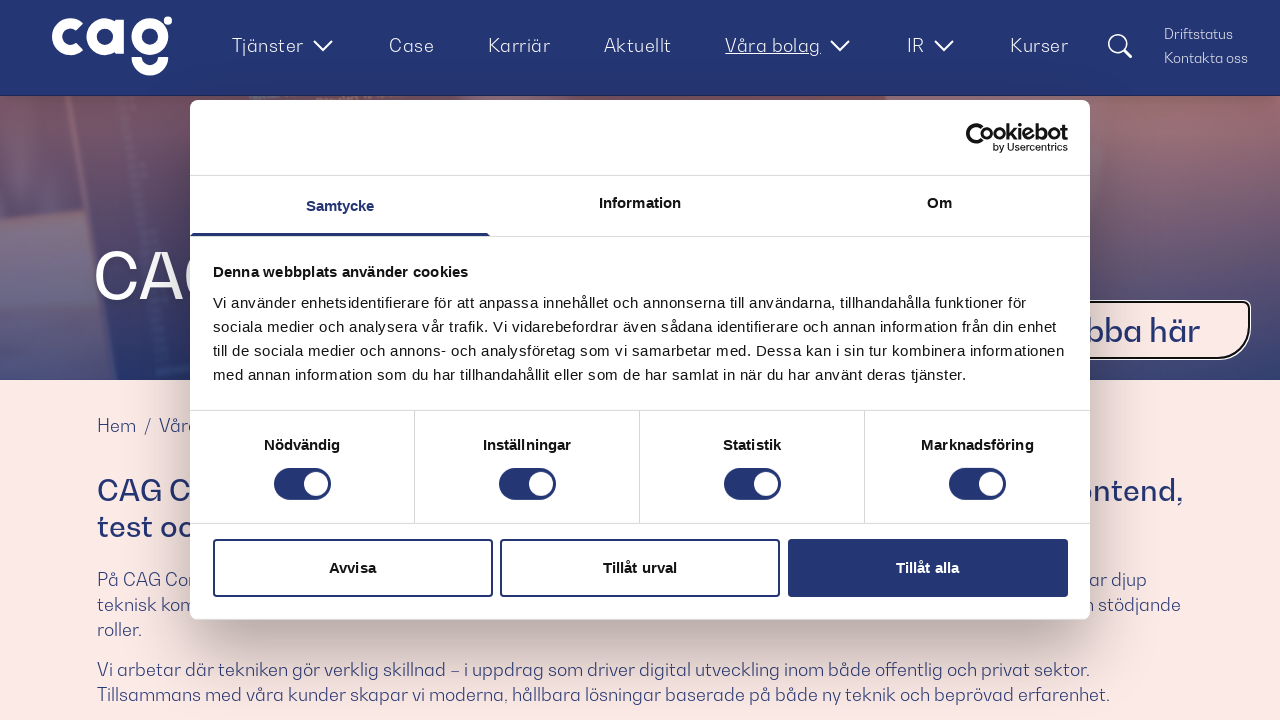

Clicked the 'Jobba här' button at (1124, 330) on internal:text="Jobba h\u00e4r"i
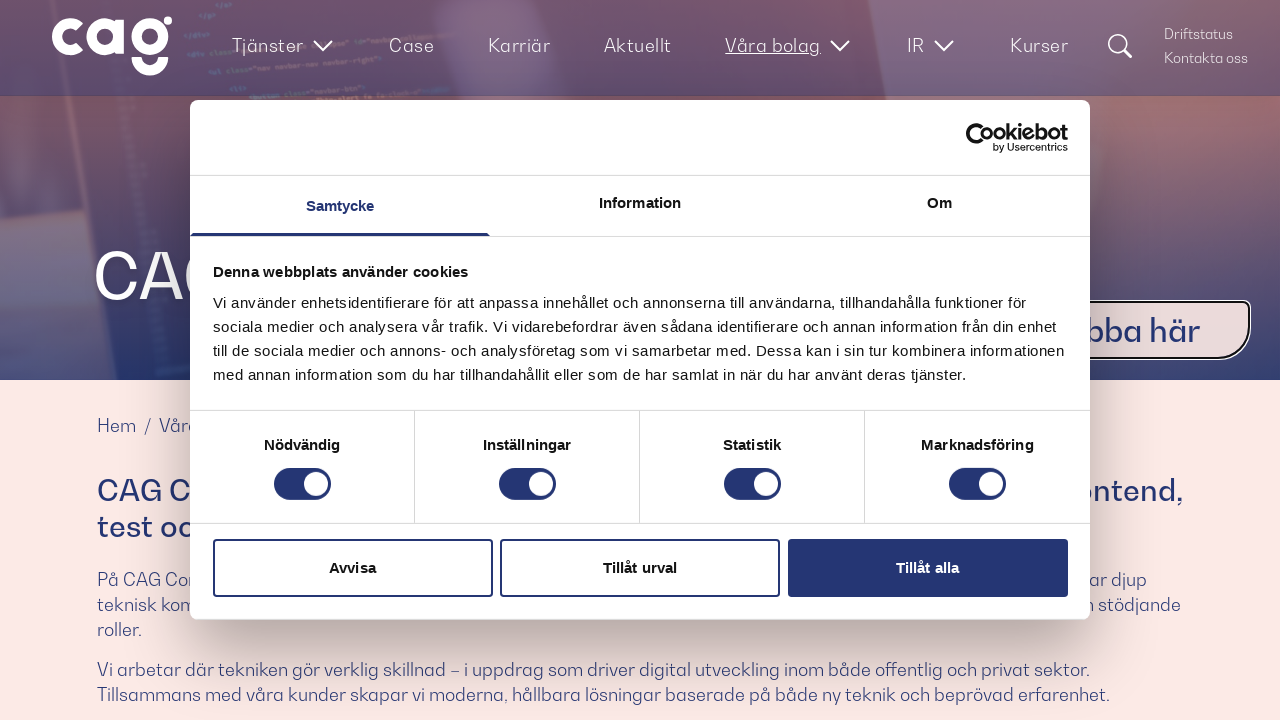

New tab opened successfully
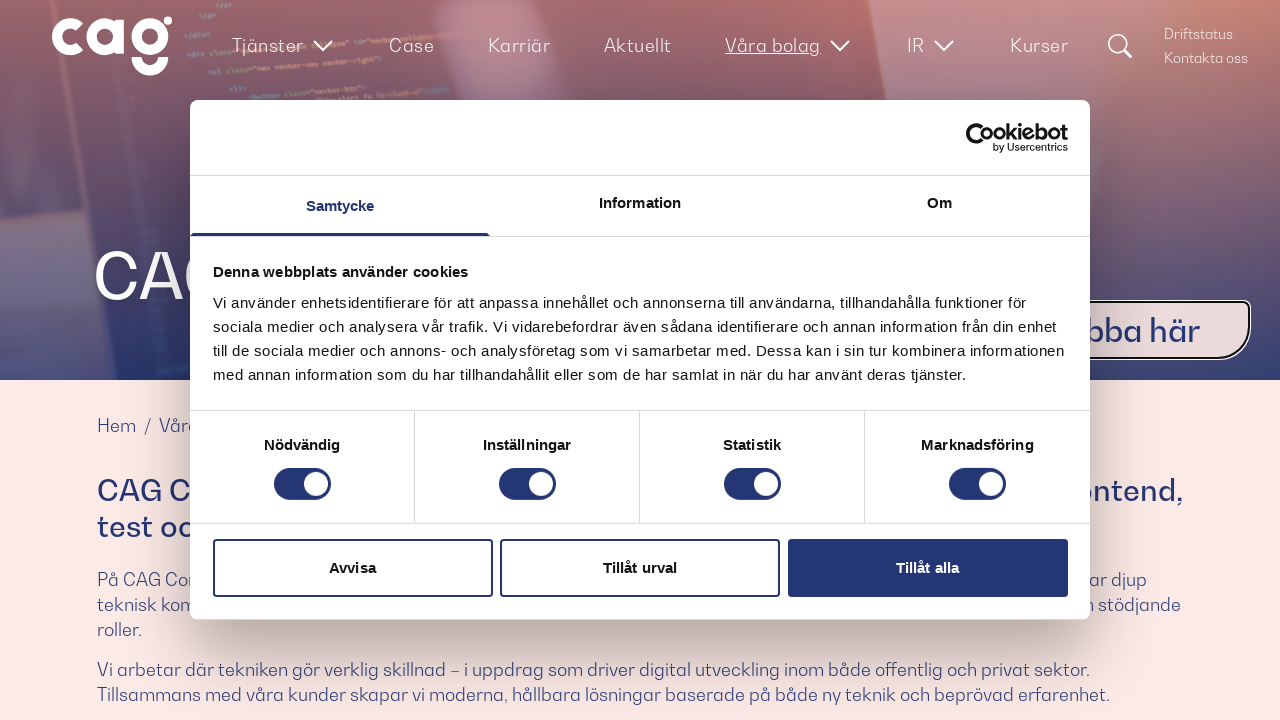

New tab finished loading
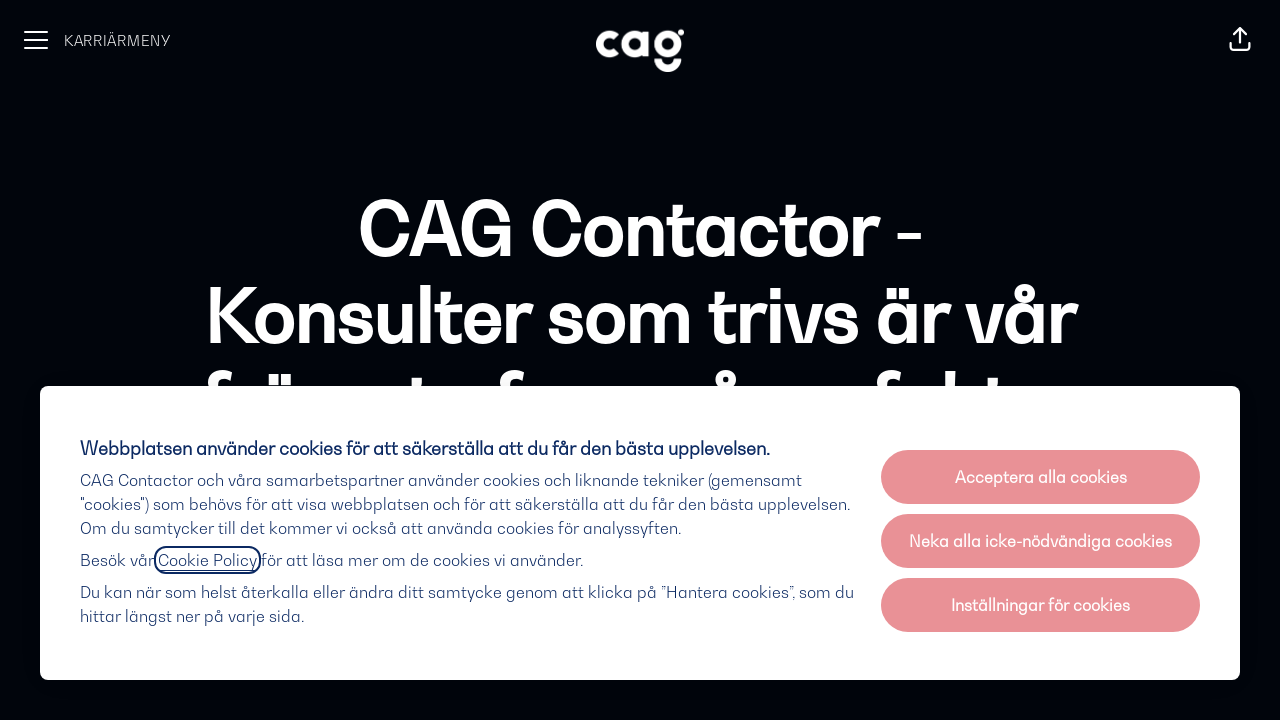

Verified new tab has title: 'Konsultbolaget med dig i fokus - CAG Contactor'
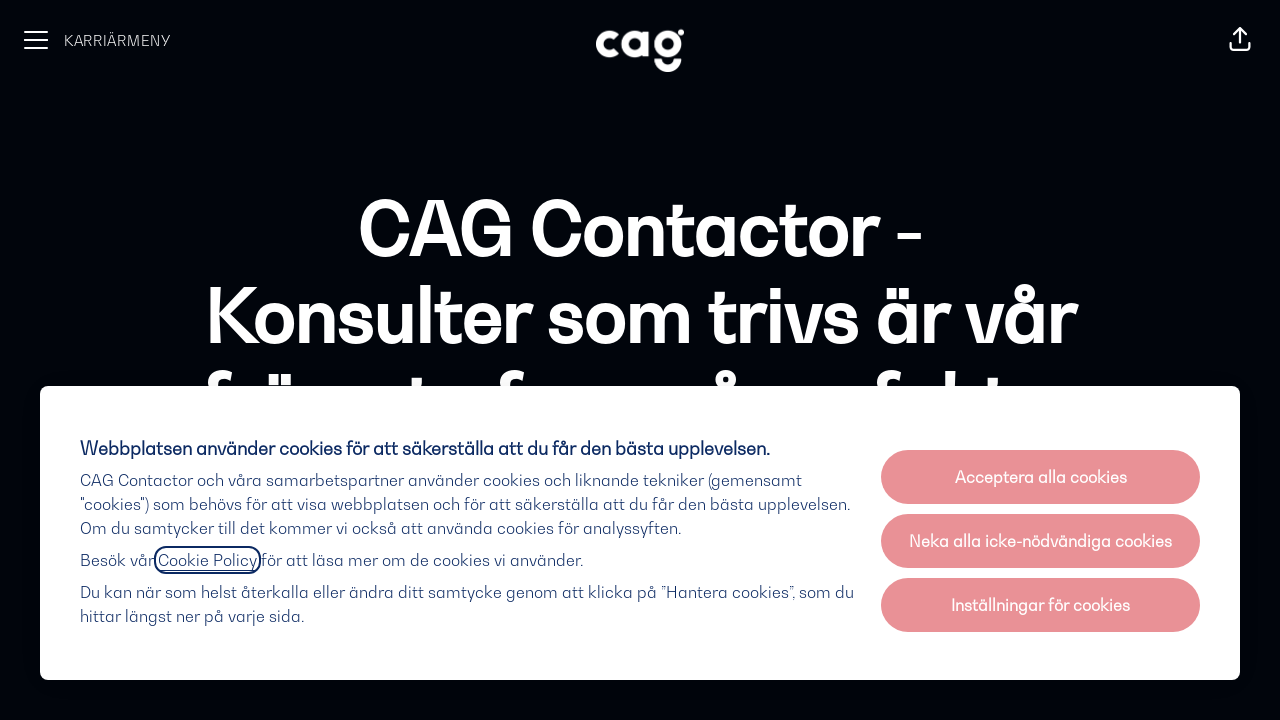

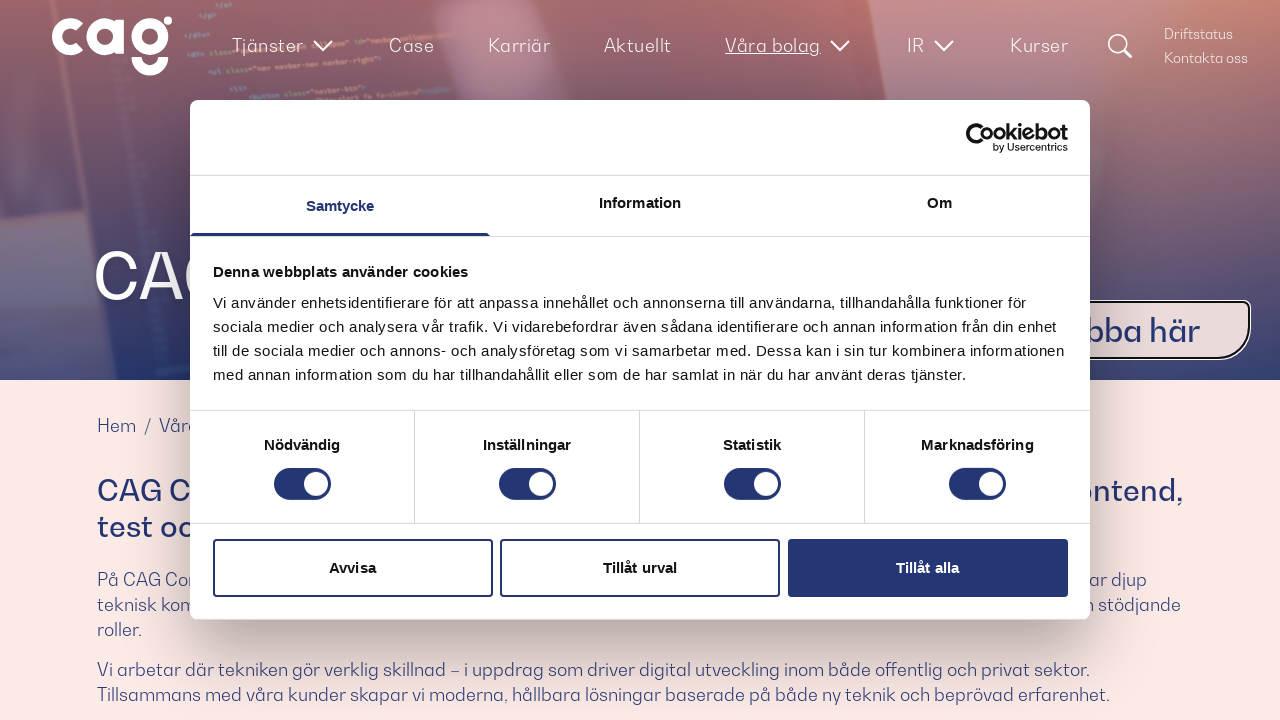